Tests tab widget functionality by navigating to Widgets > Tabs page, clicking on different tabs (Origin, Use) and verifying the tab content changes appropriately.

Starting URL: https://demoqa.com

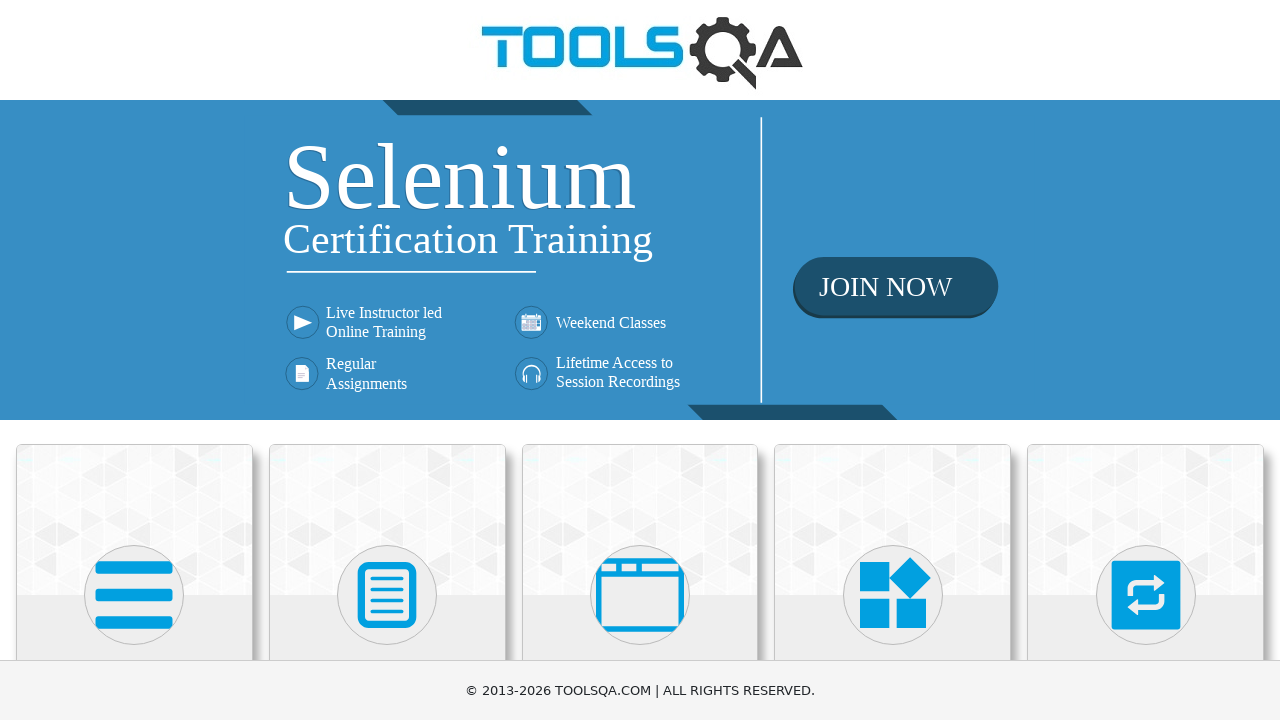

Clicked on Widgets card on main page at (893, 360) on text=Widgets
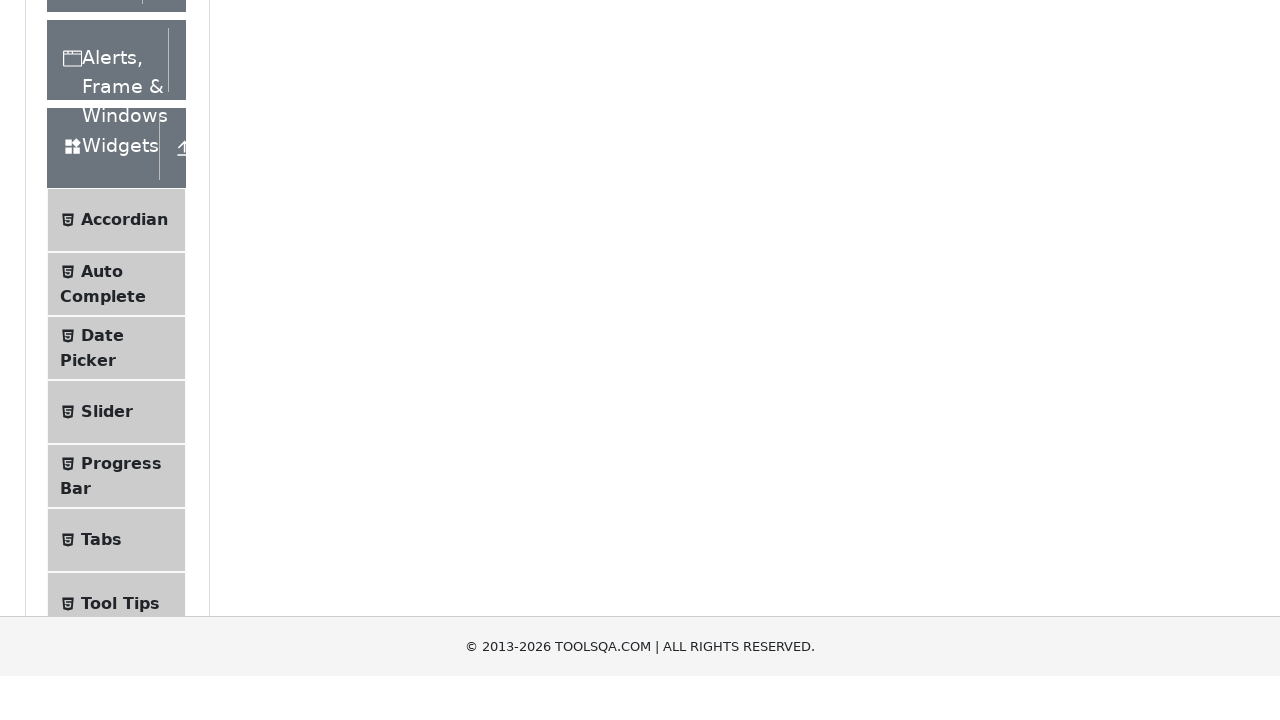

Clicked on Tabs submenu in left panel at (101, 361) on text=Tabs
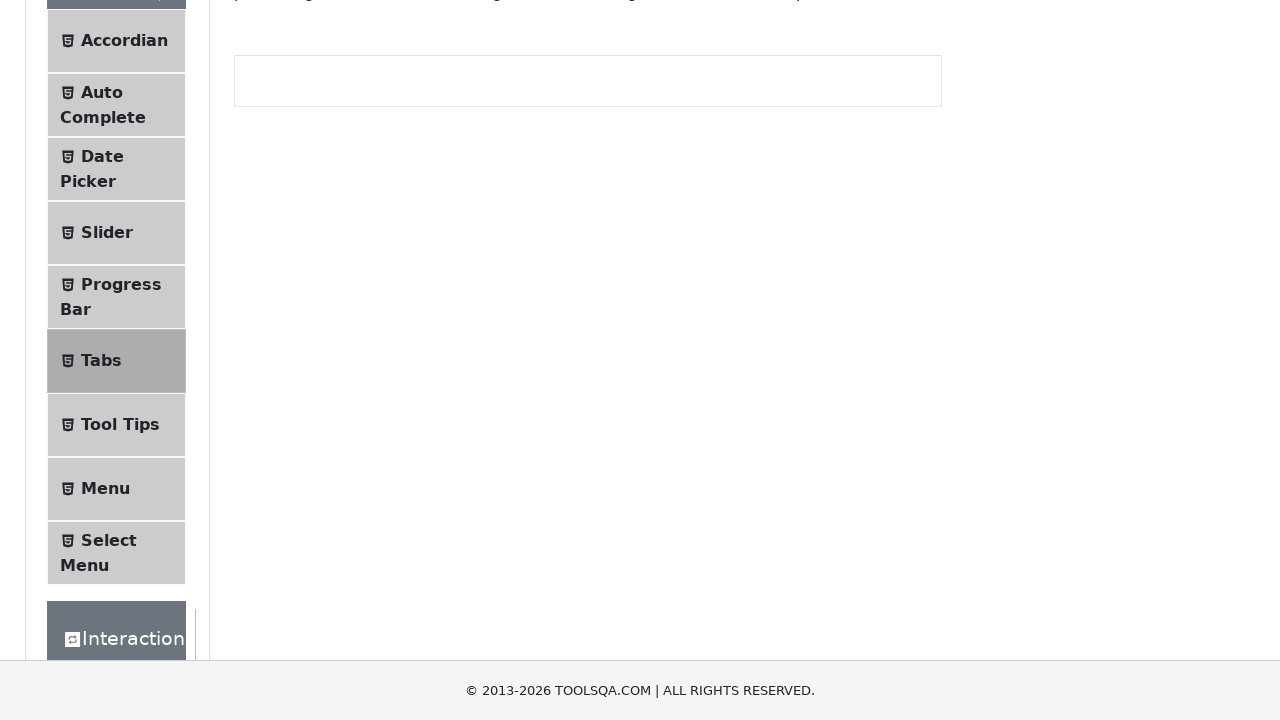

Clicked on Origin tab at (351, 284) on #demo-tab-origin
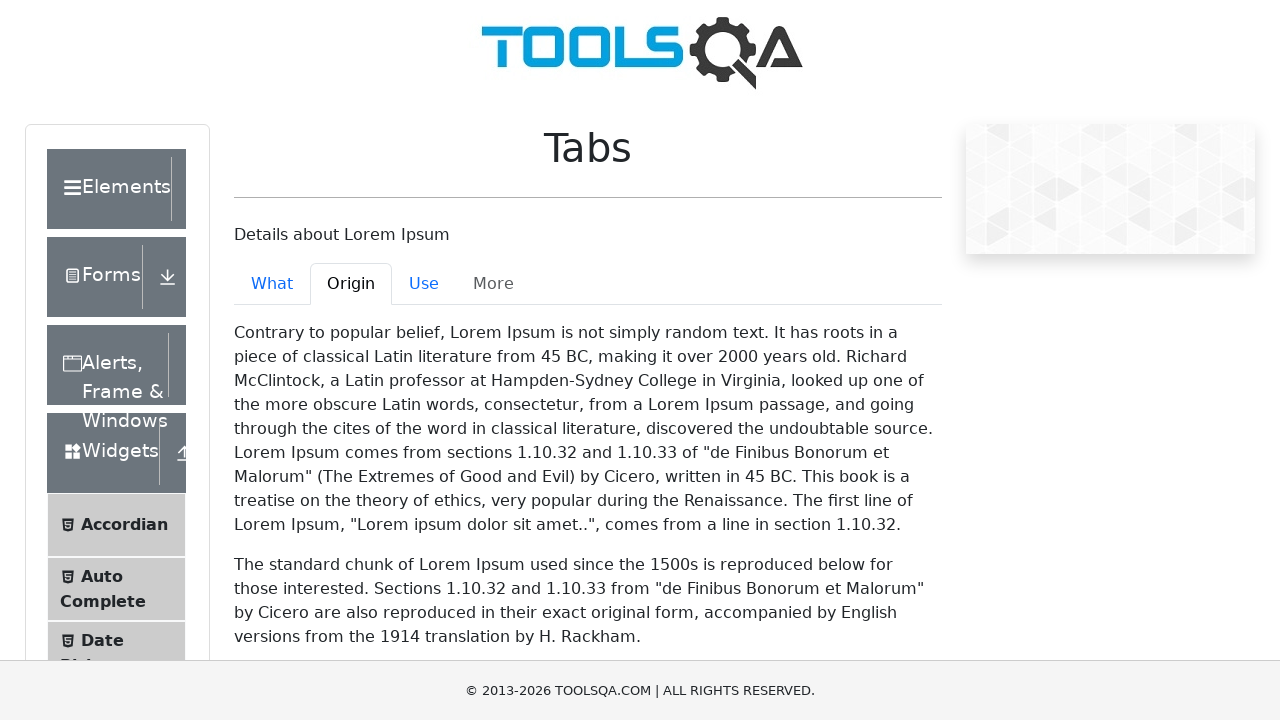

Origin tab pane loaded
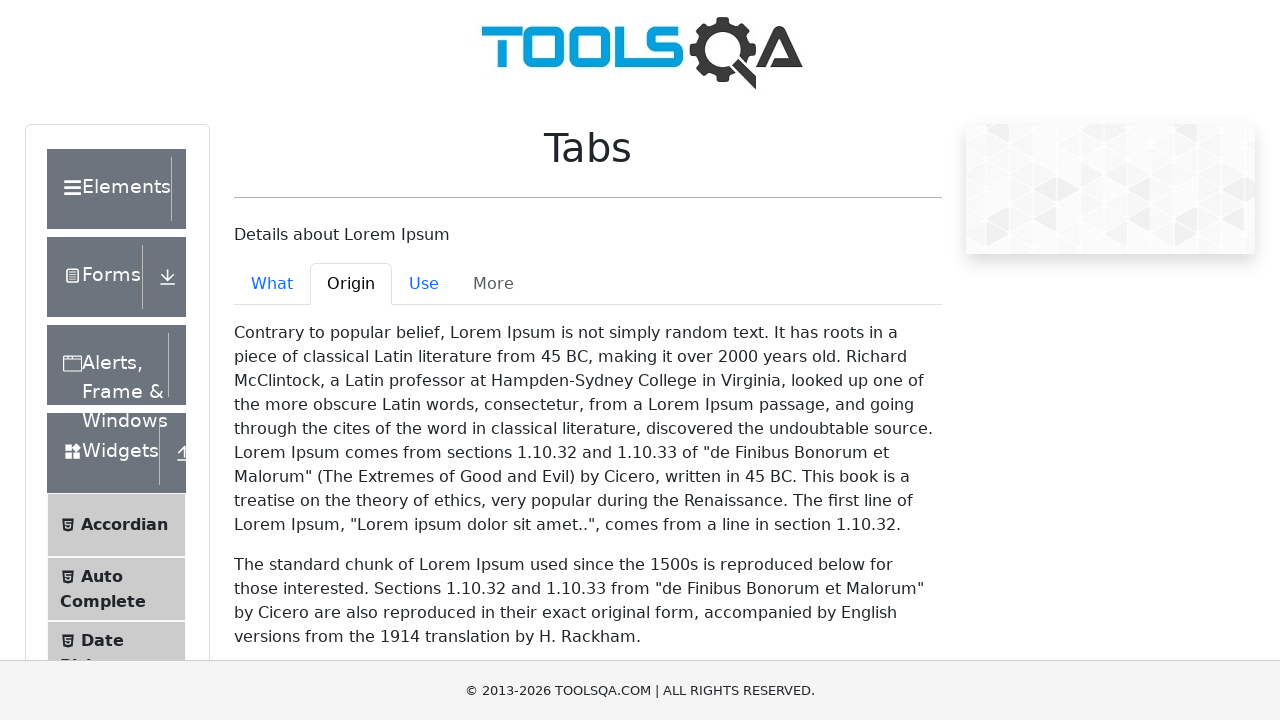

Retrieved Origin tab content text
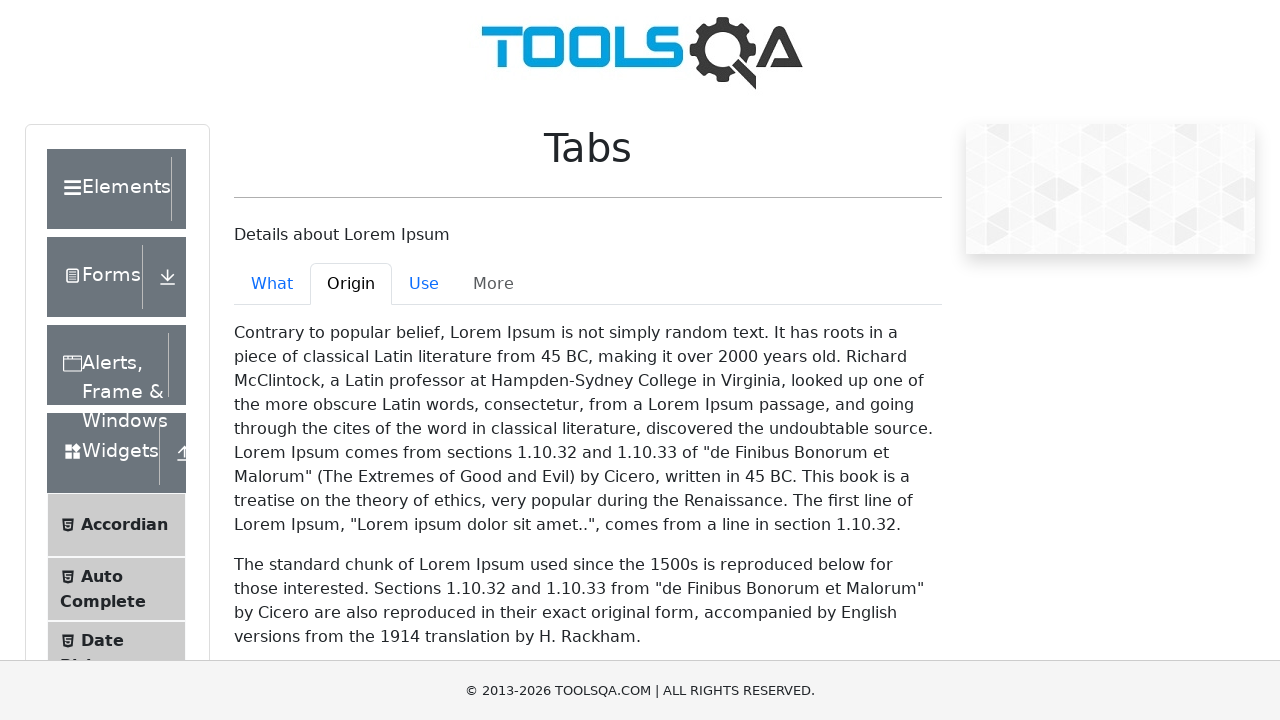

Verified Origin tab contains expected Lorem Ipsum text
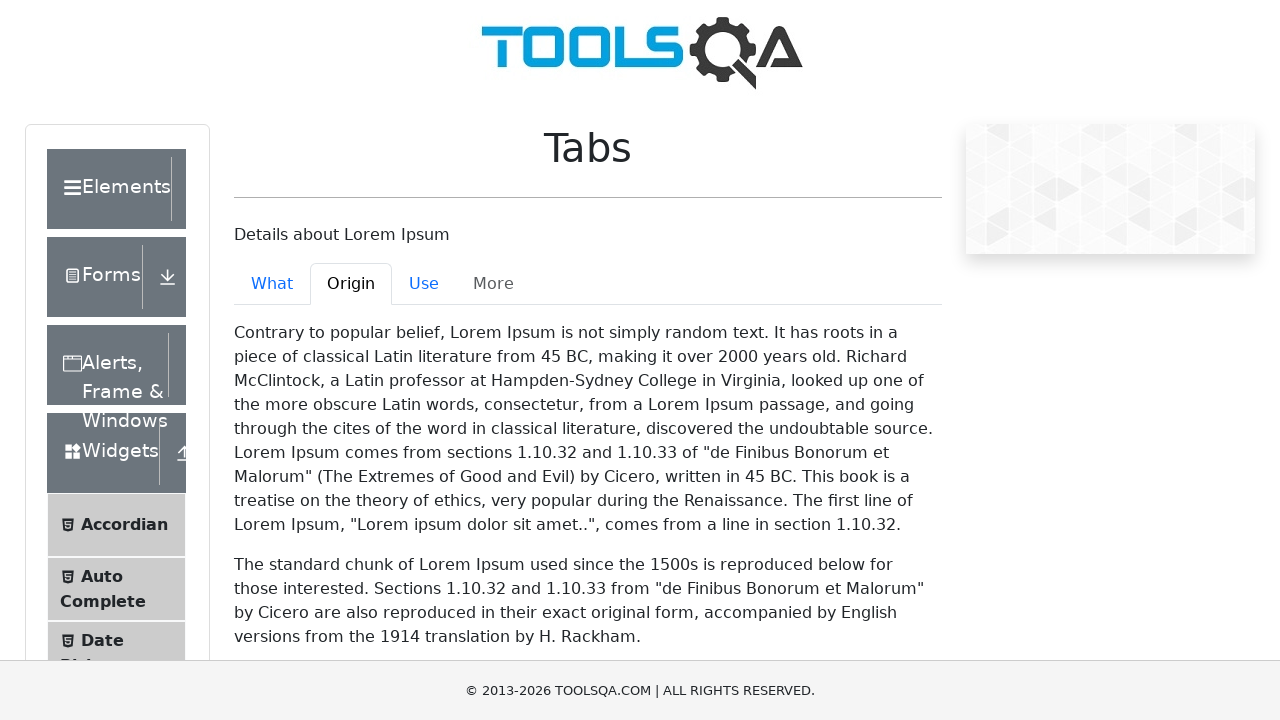

Clicked on Use tab at (424, 284) on #demo-tab-use
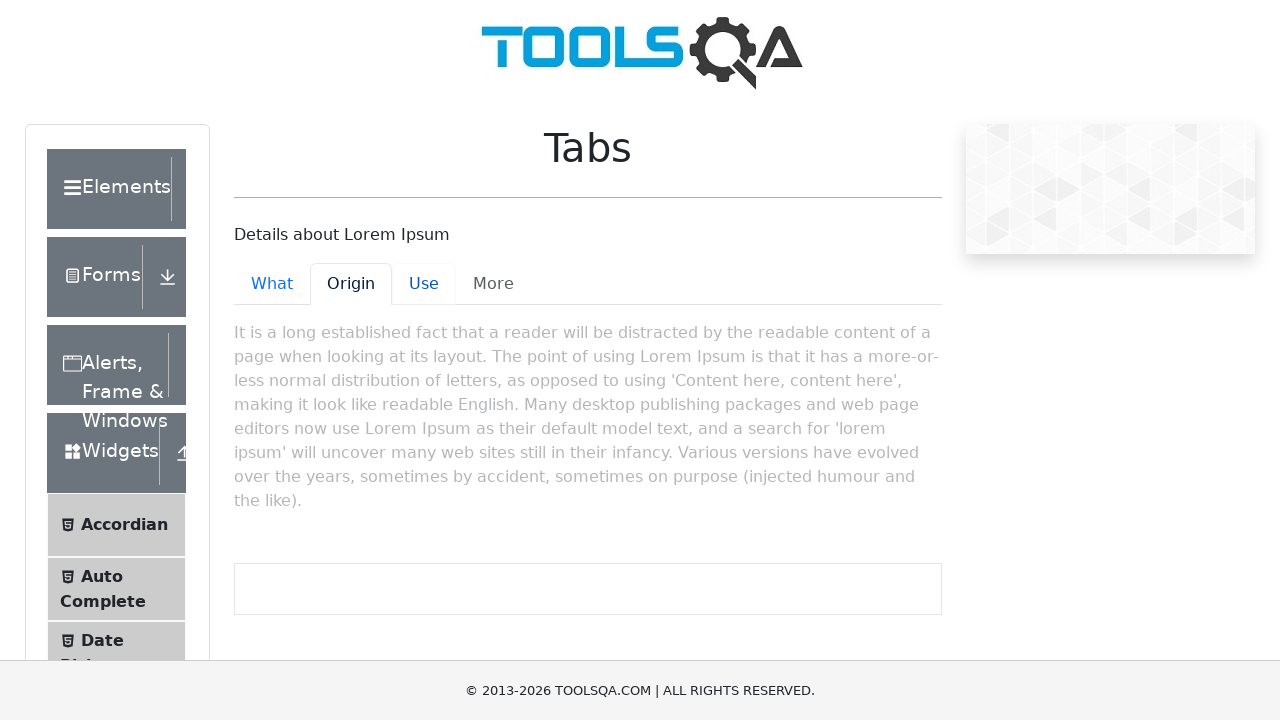

Use tab pane loaded and became active
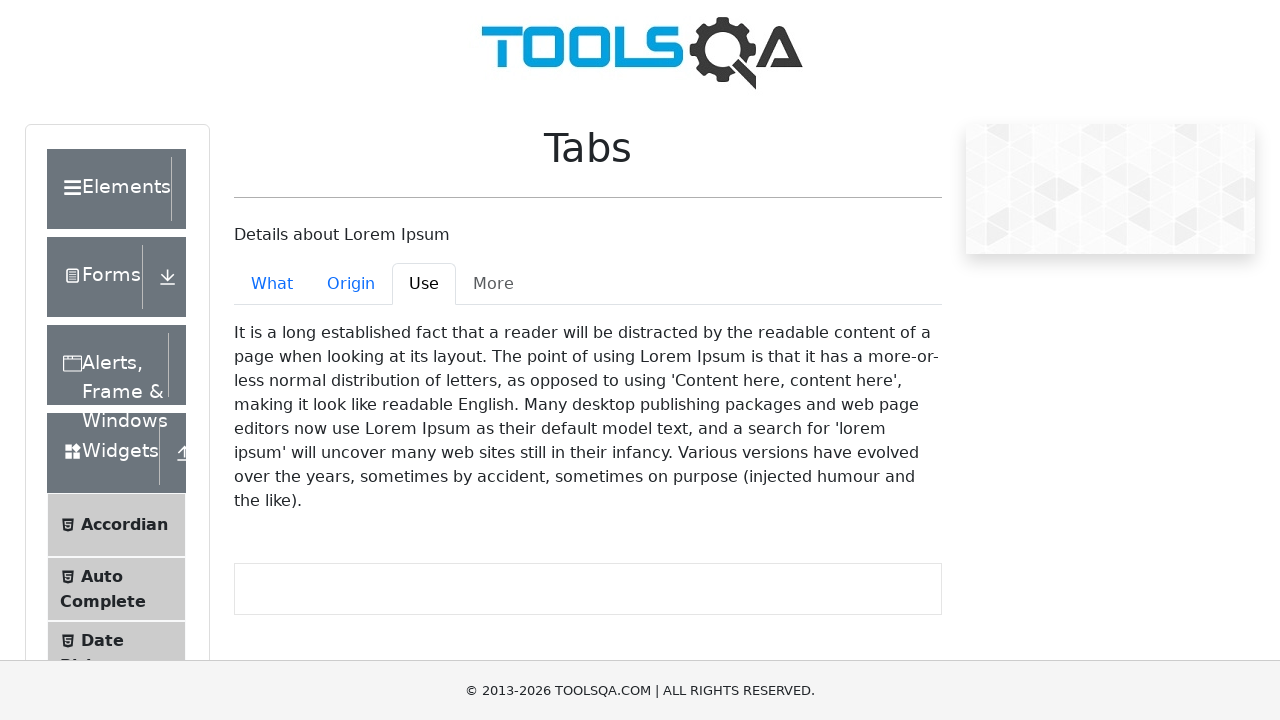

Retrieved Use tab content text
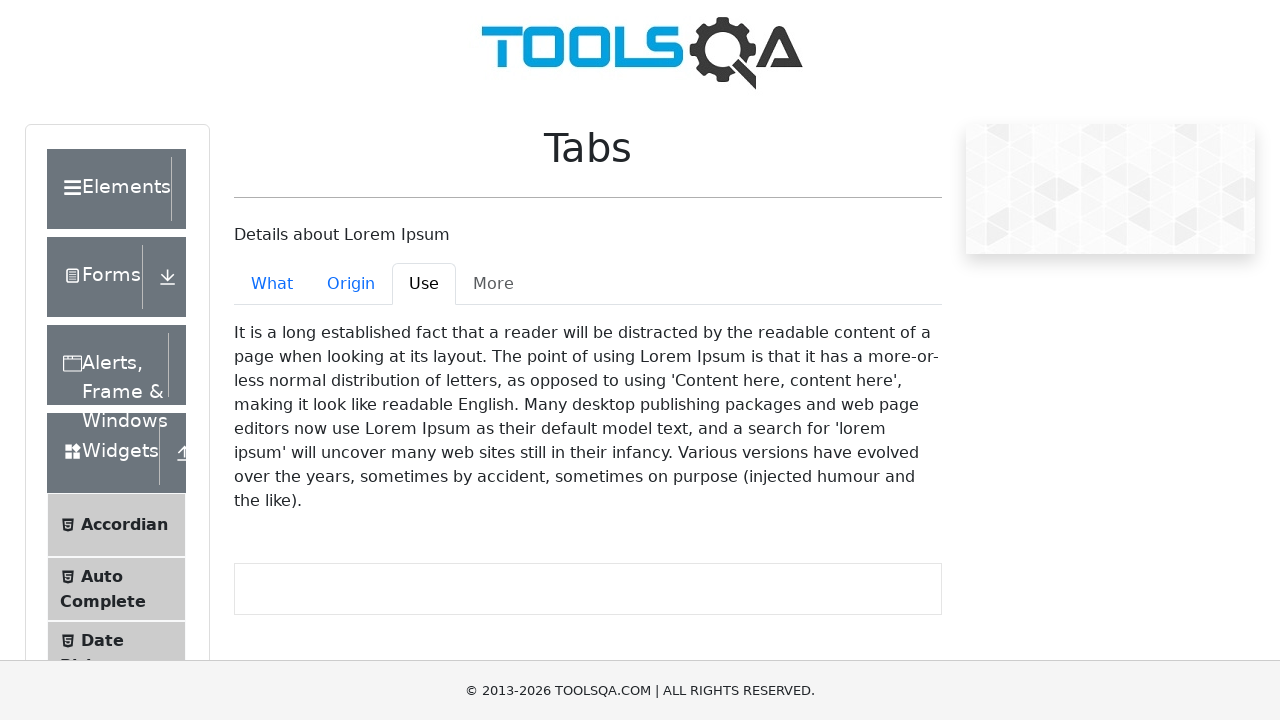

Verified Use tab contains expected desktop publishing text
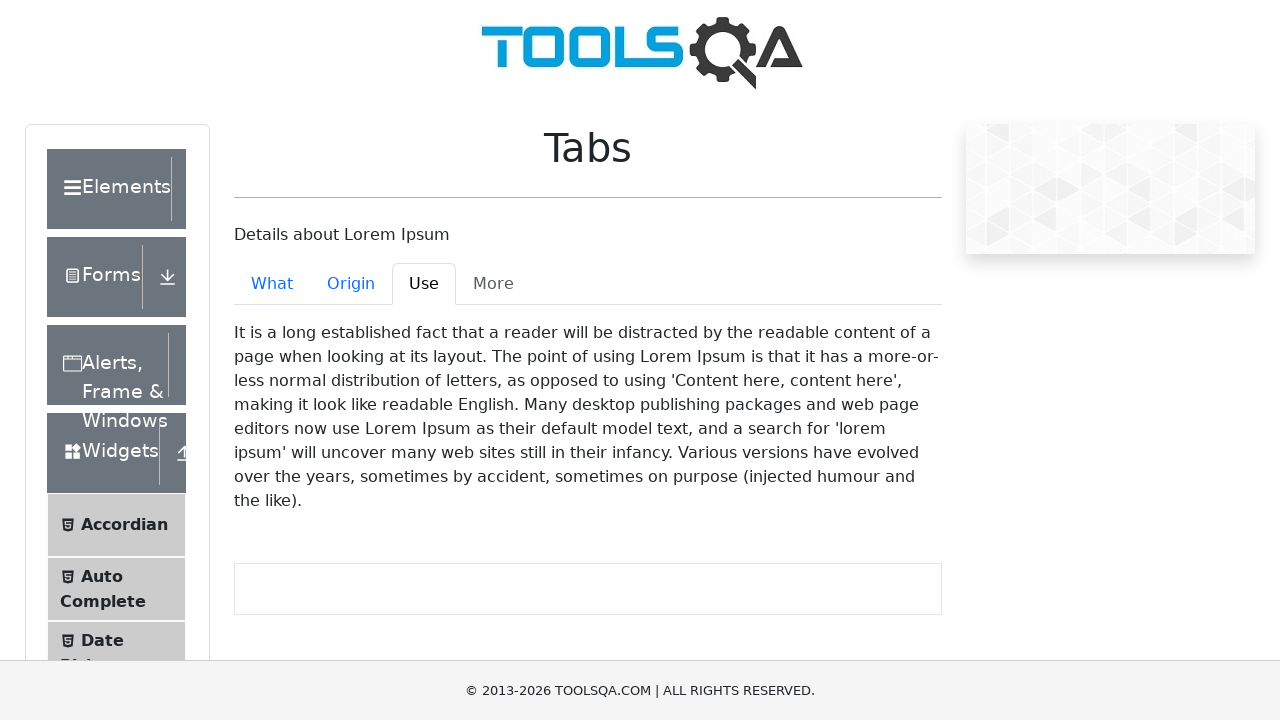

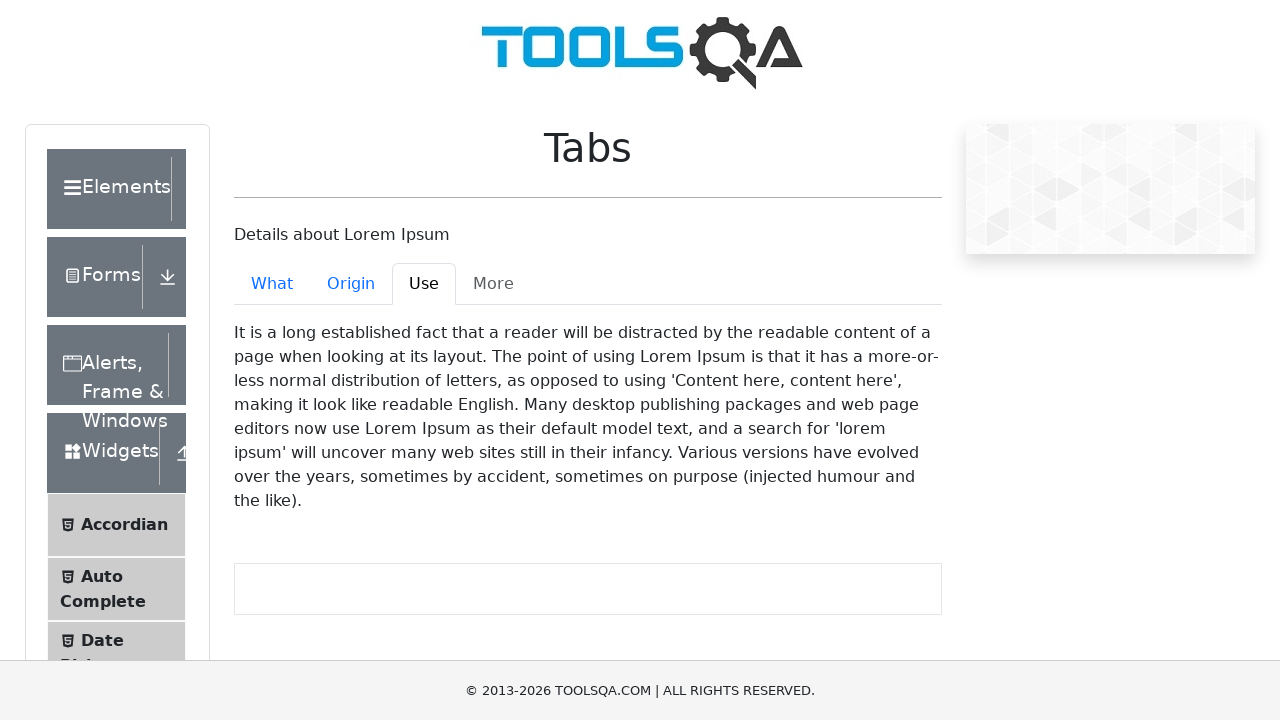